Navigates to alex.academy website and maximizes the browser window

Starting URL: http://alex.academy

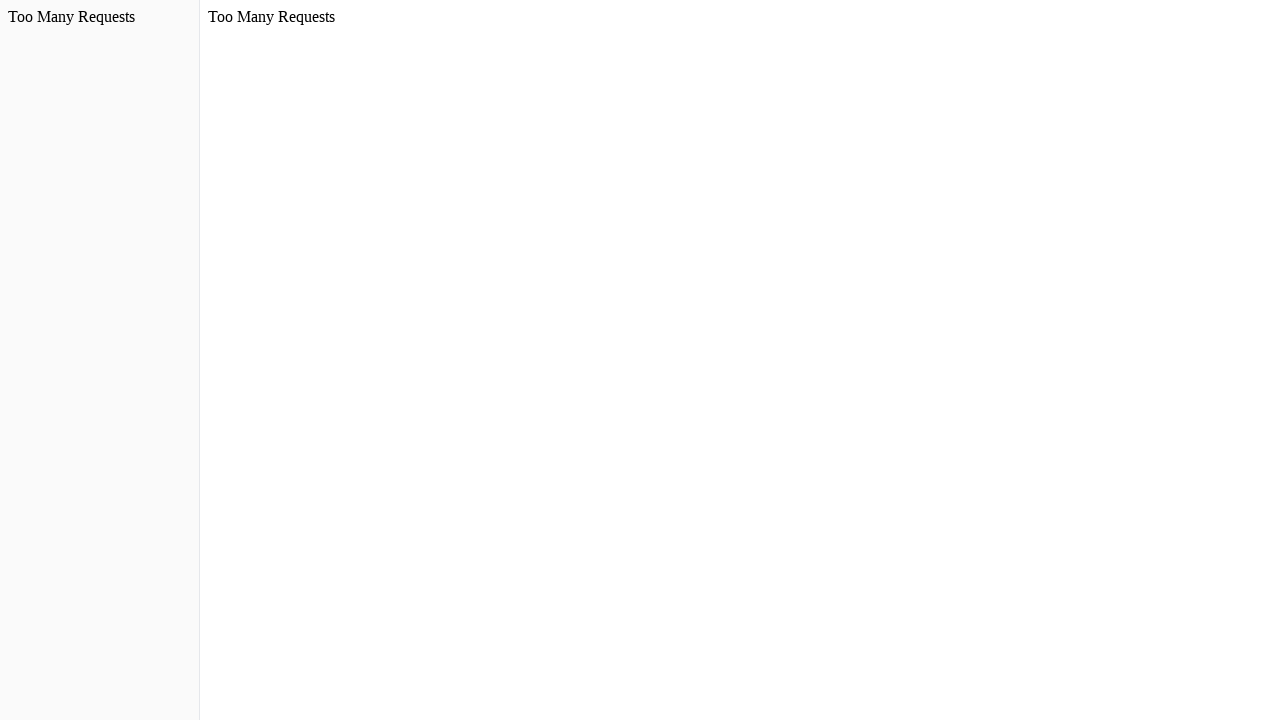

Set viewport size to 1920x1080
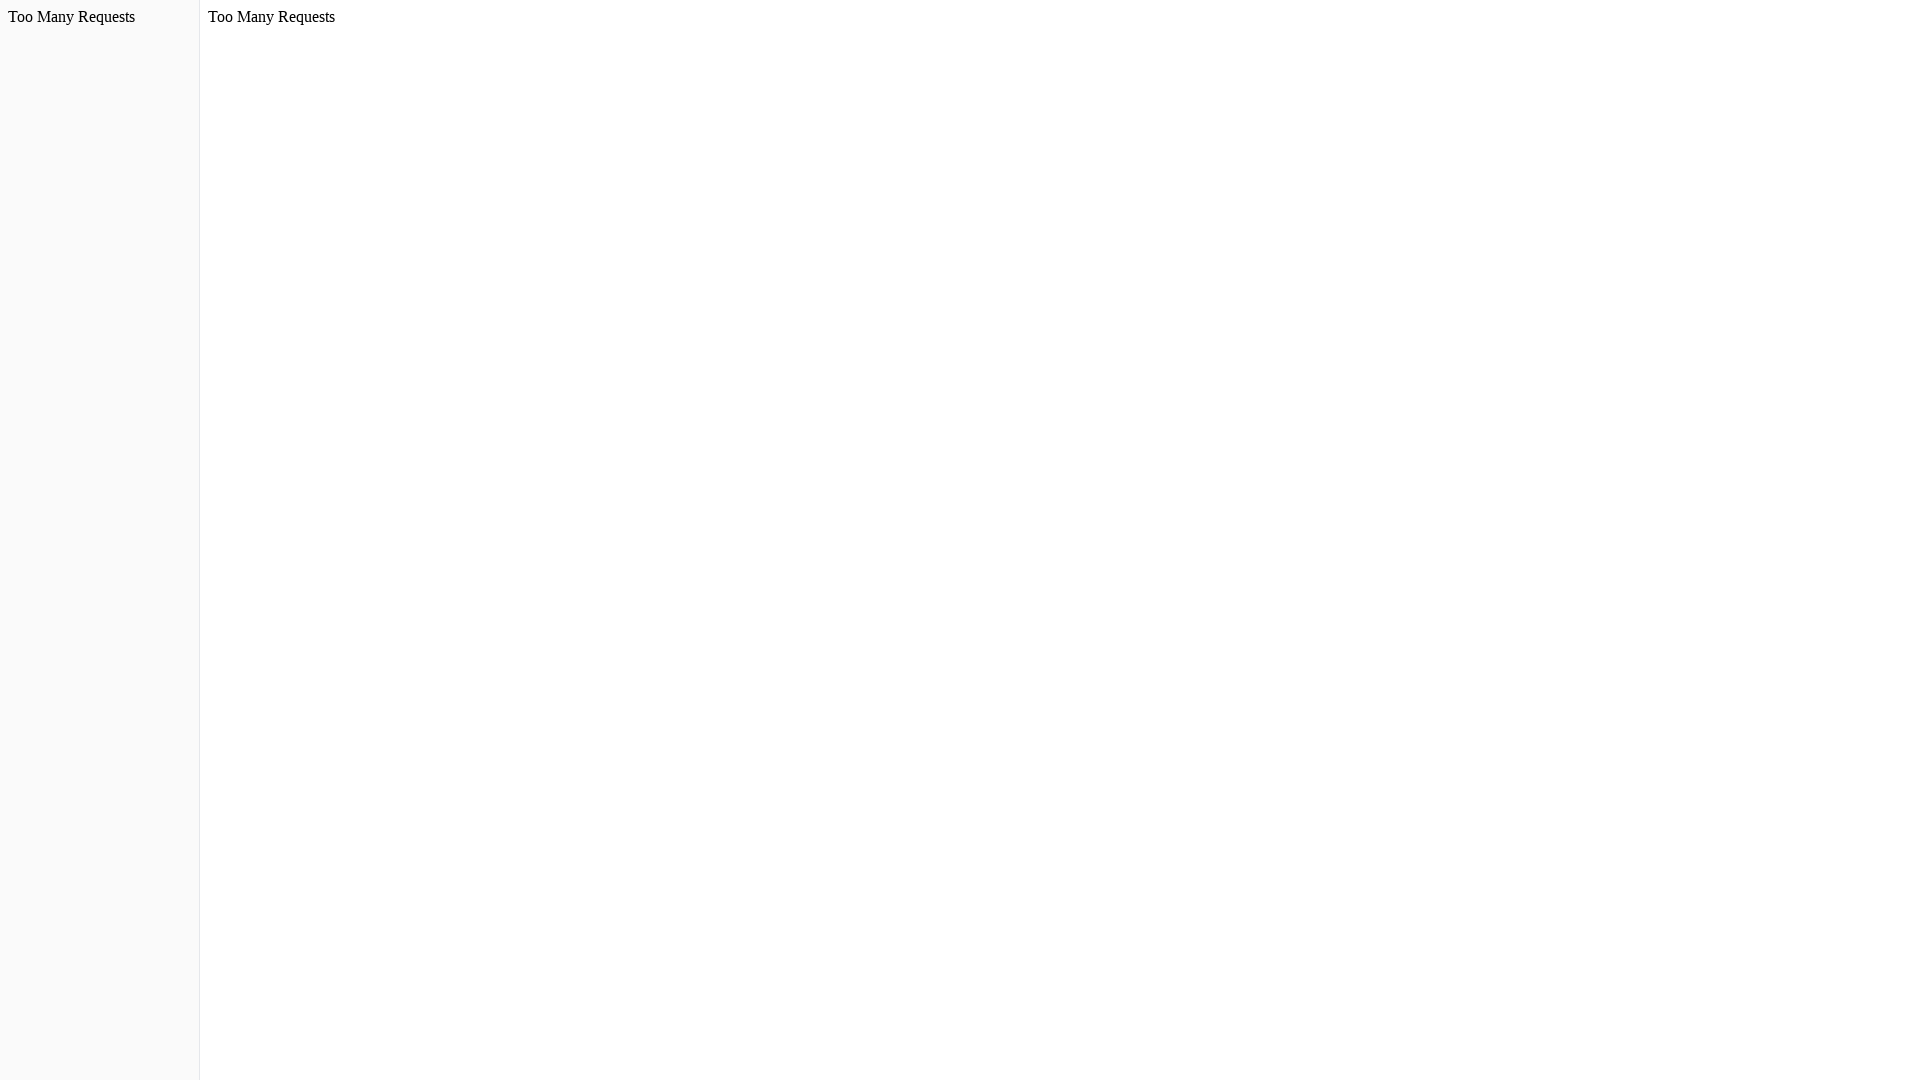

Navigated to http://alex.academy
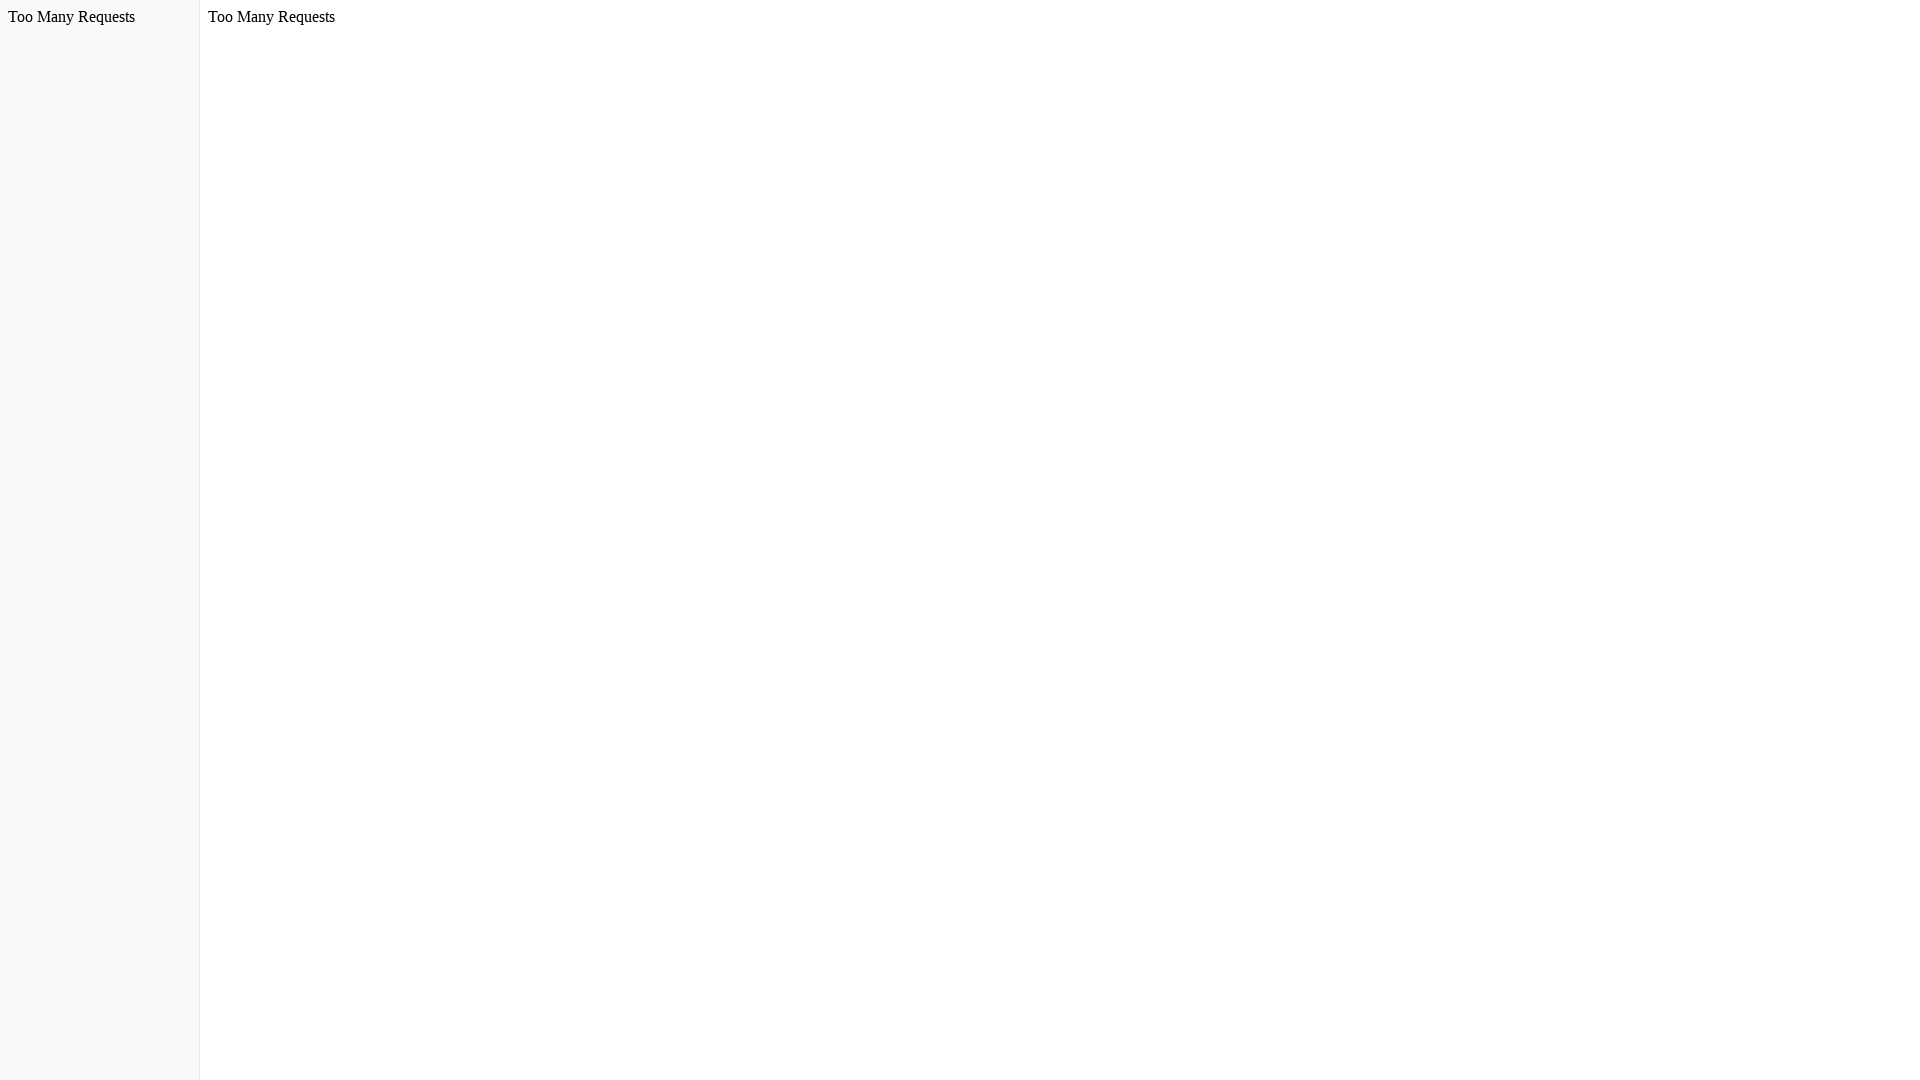

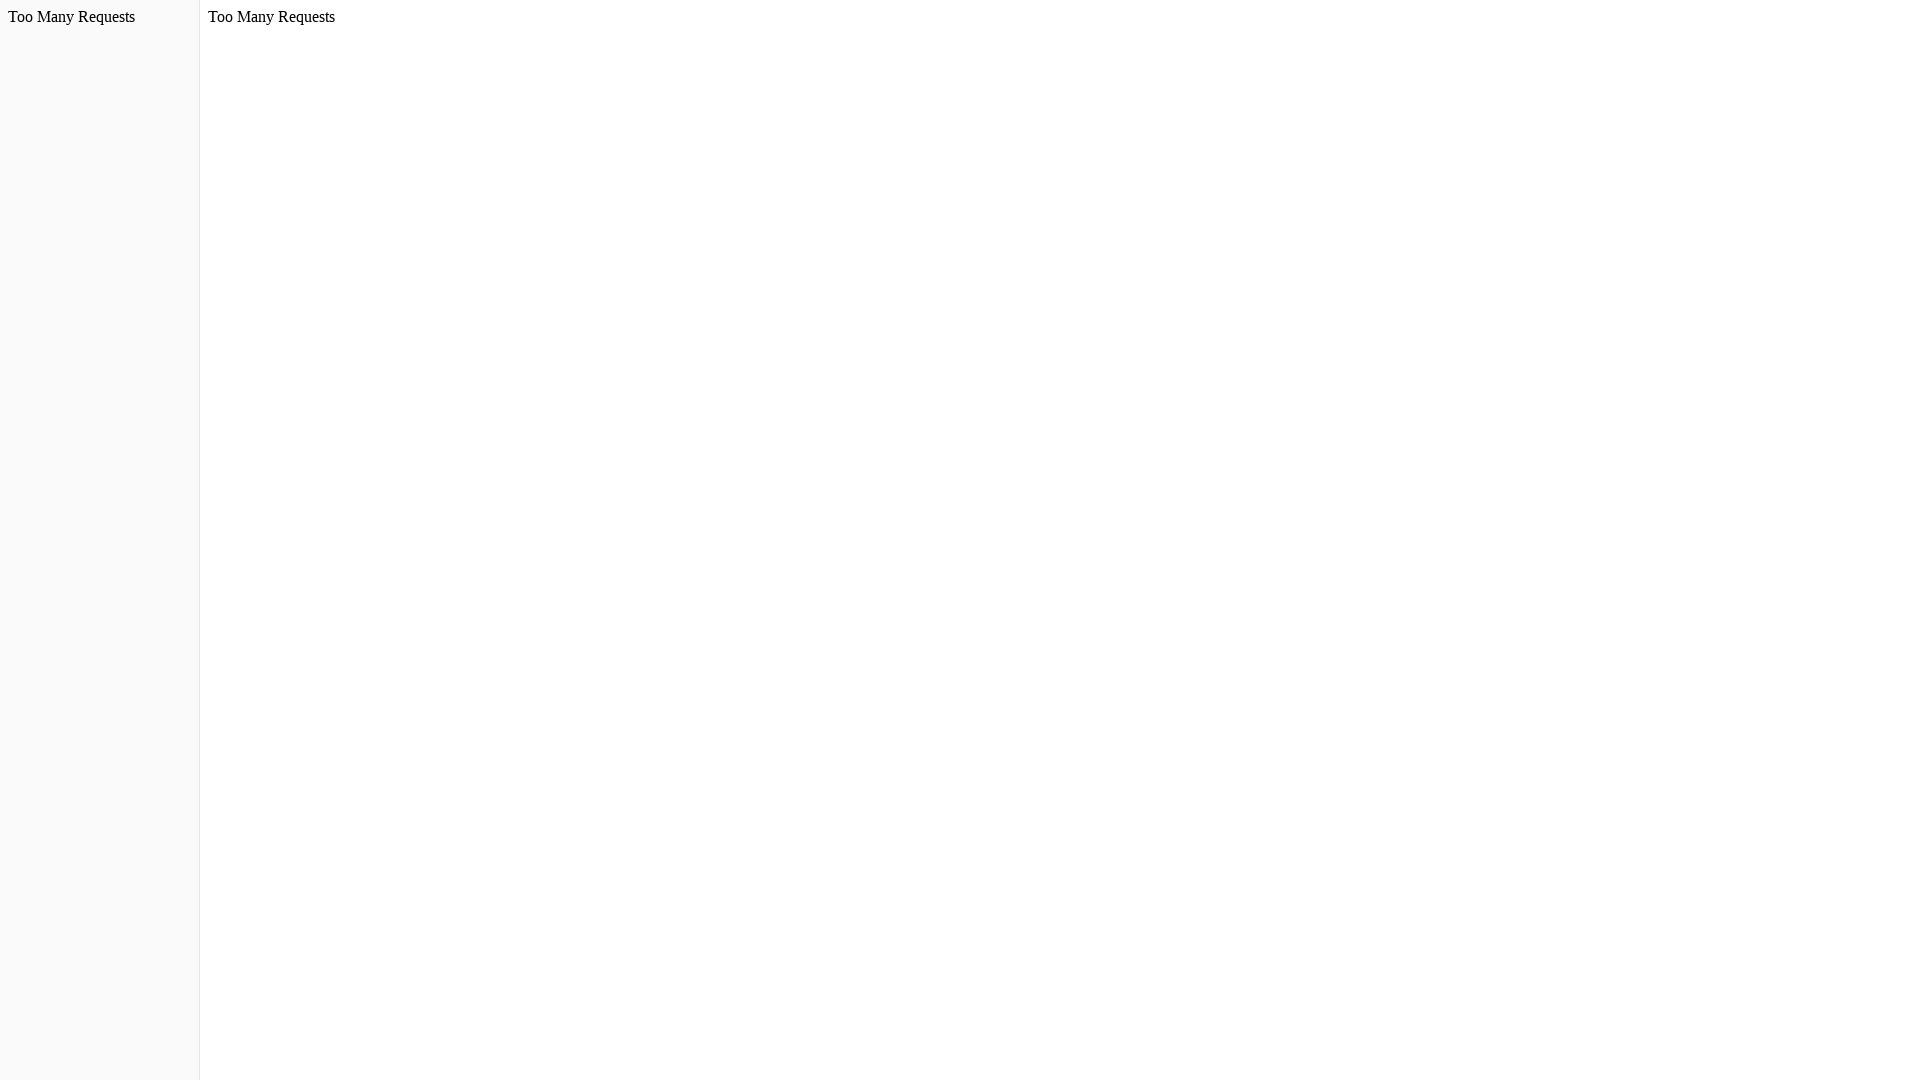